Navigates to Telerik homepage and verifies the URL contains "telerik"

Starting URL: https://www.telerik.com/

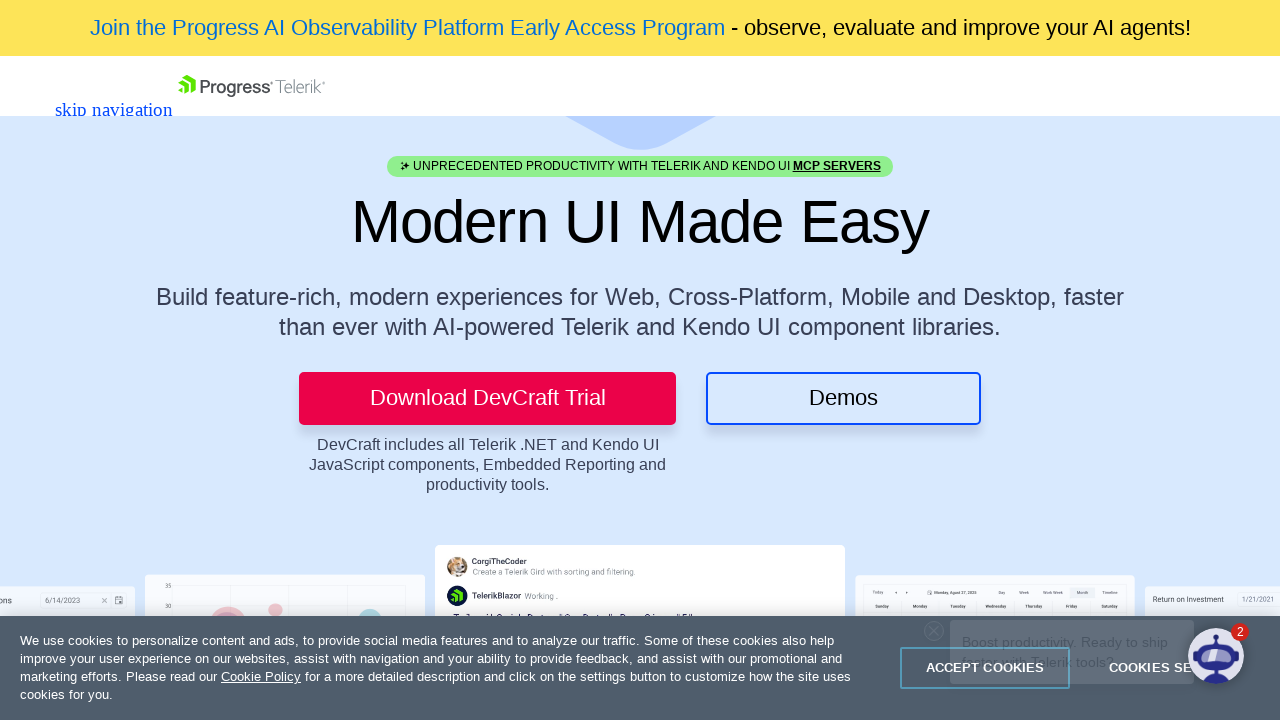

Verified that URL contains 'telerik'
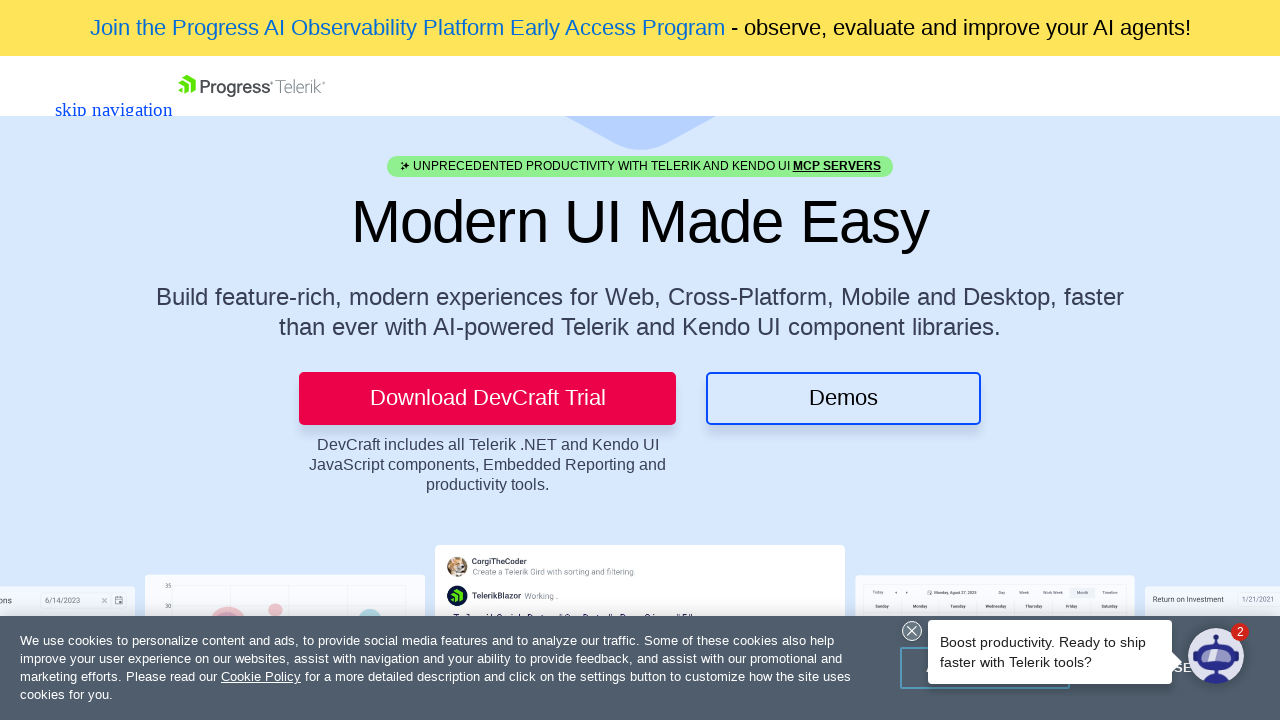

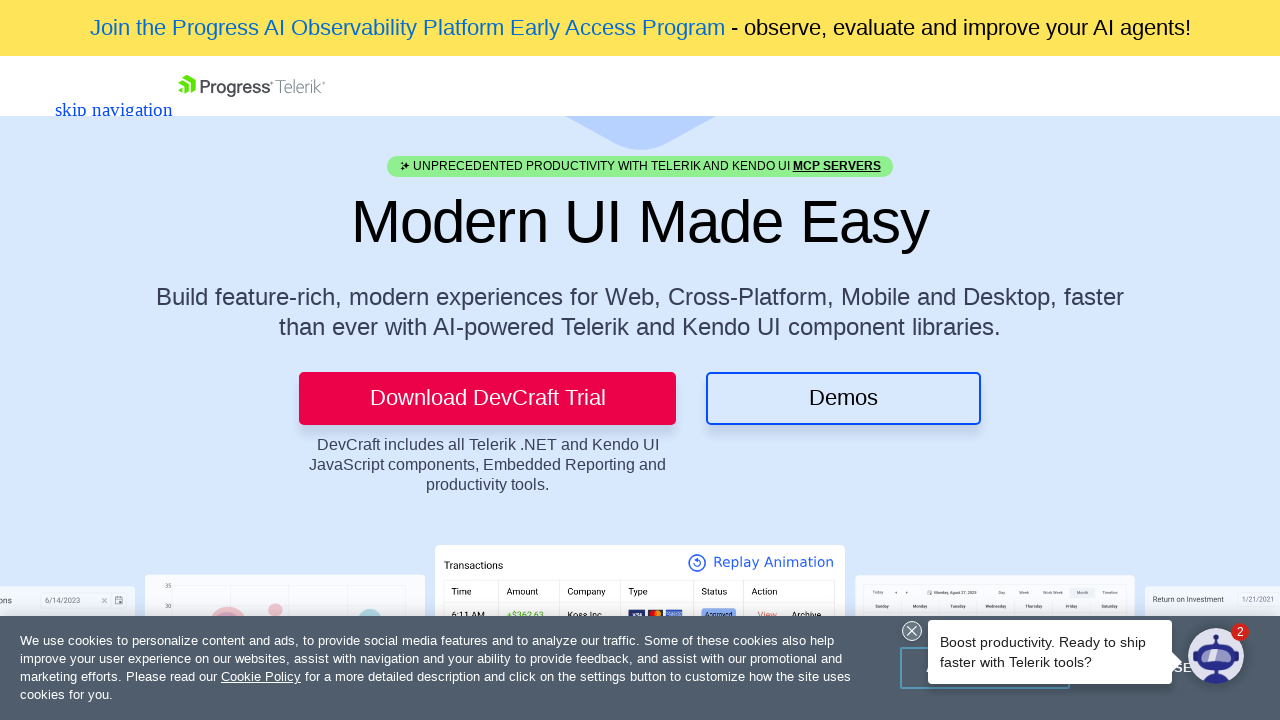